Tests drag and drop functionality on the jQuery UI droppable demo page by dragging an element and dropping it onto a target area within an iframe

Starting URL: https://jqueryui.com/droppable/

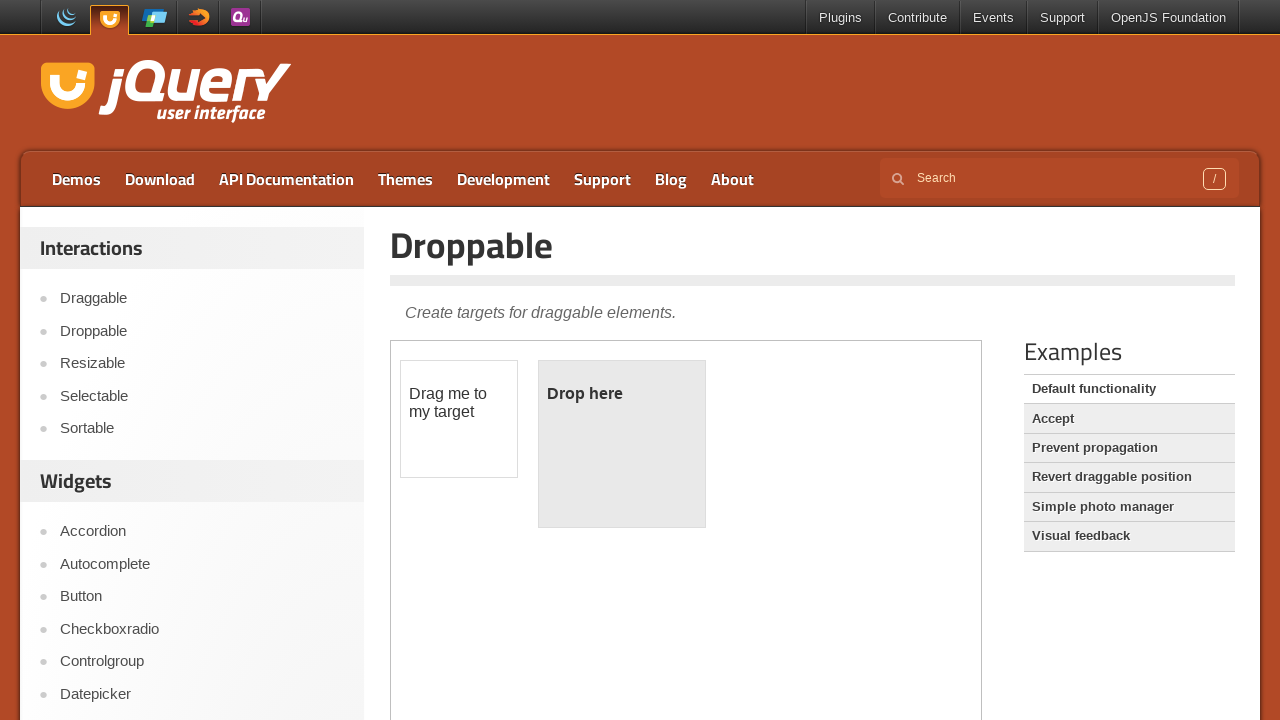

Located the demo iframe containing drag and drop elements
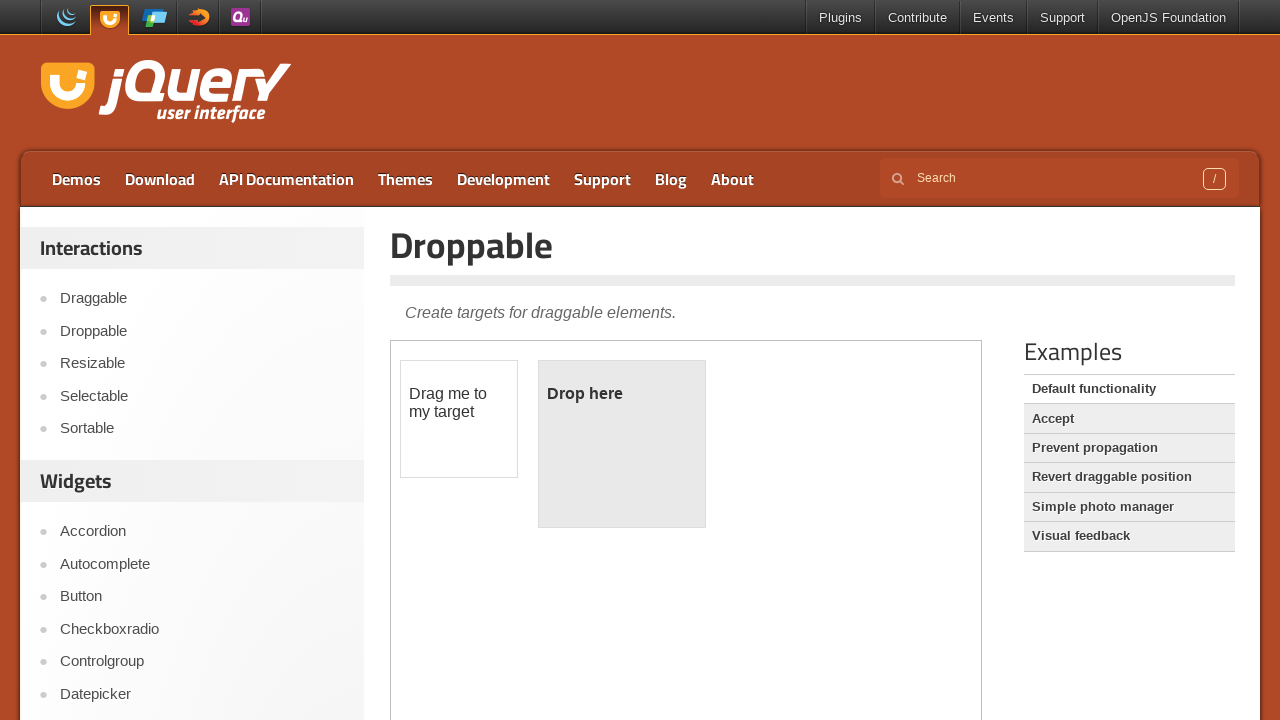

Clicked on the draggable element at (459, 419) on iframe.demo-frame >> internal:control=enter-frame >> #draggable
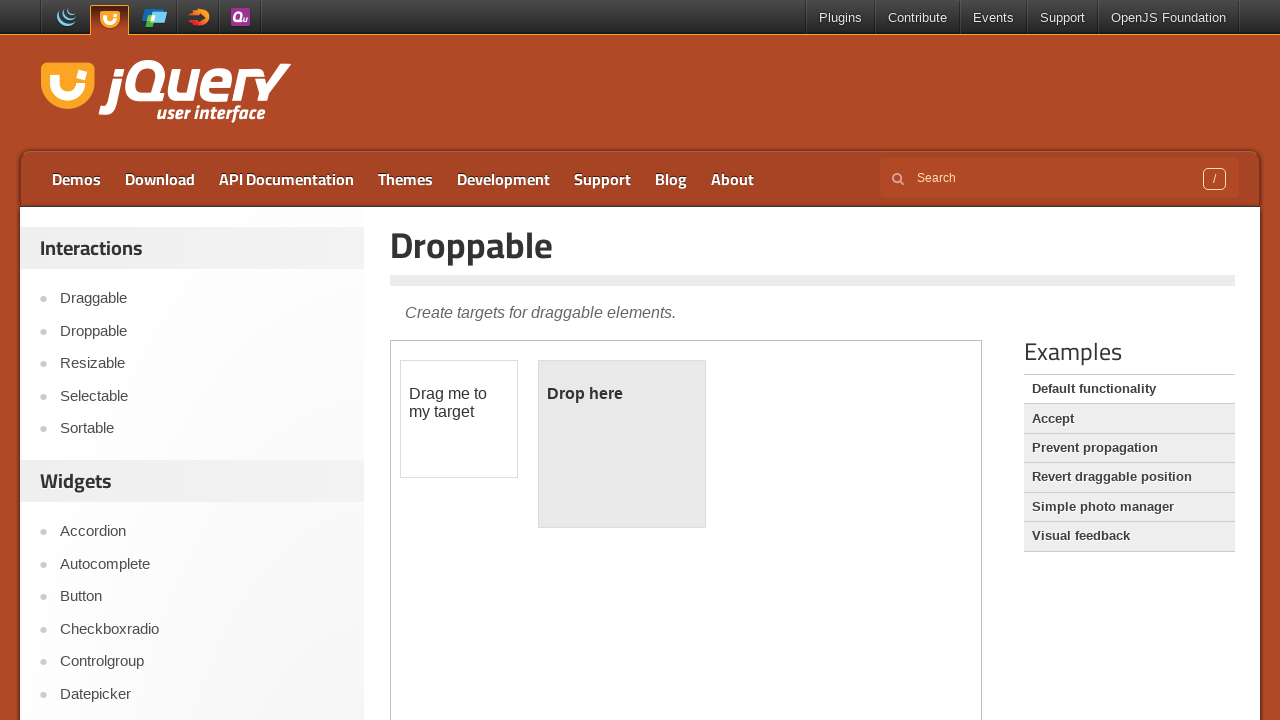

Dragged the element and dropped it onto the target area at (622, 444)
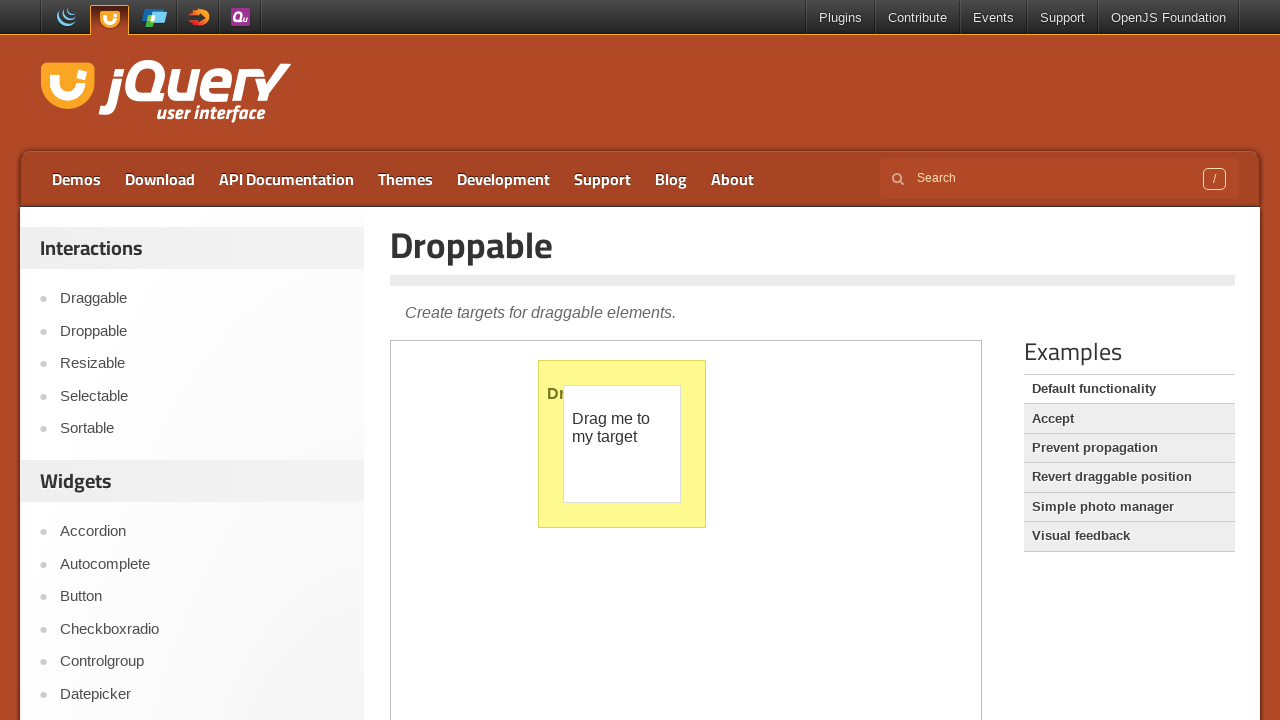

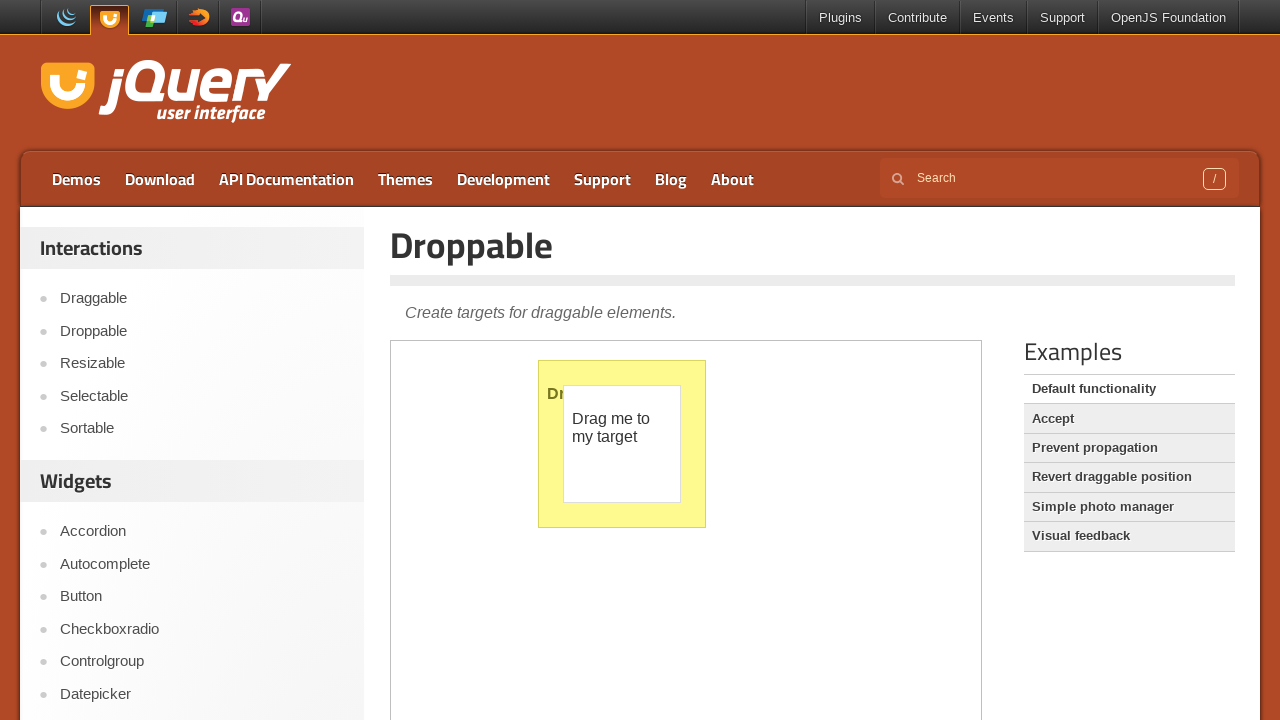